Verifies that hovering over a product displays an overlay

Starting URL: https://automationexercise.com/

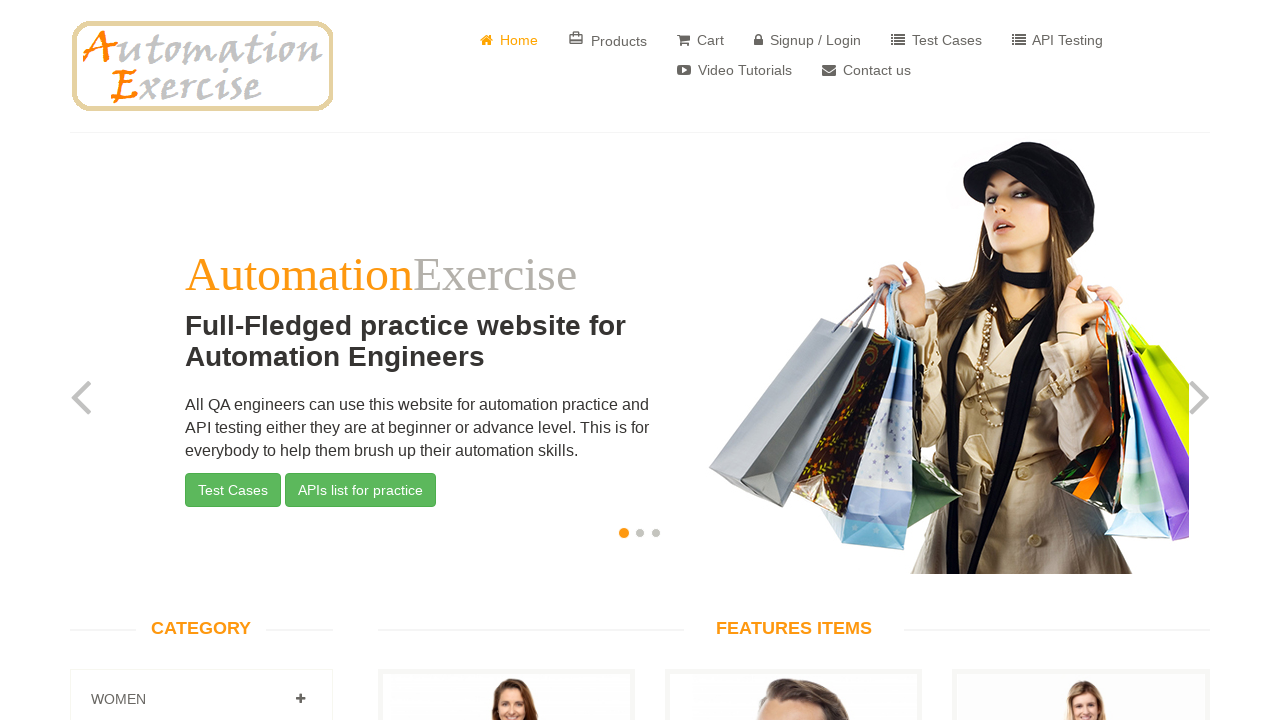

Hovered over first product in features section at (506, 510) on .features_items .product-image-wrapper >> nth=0
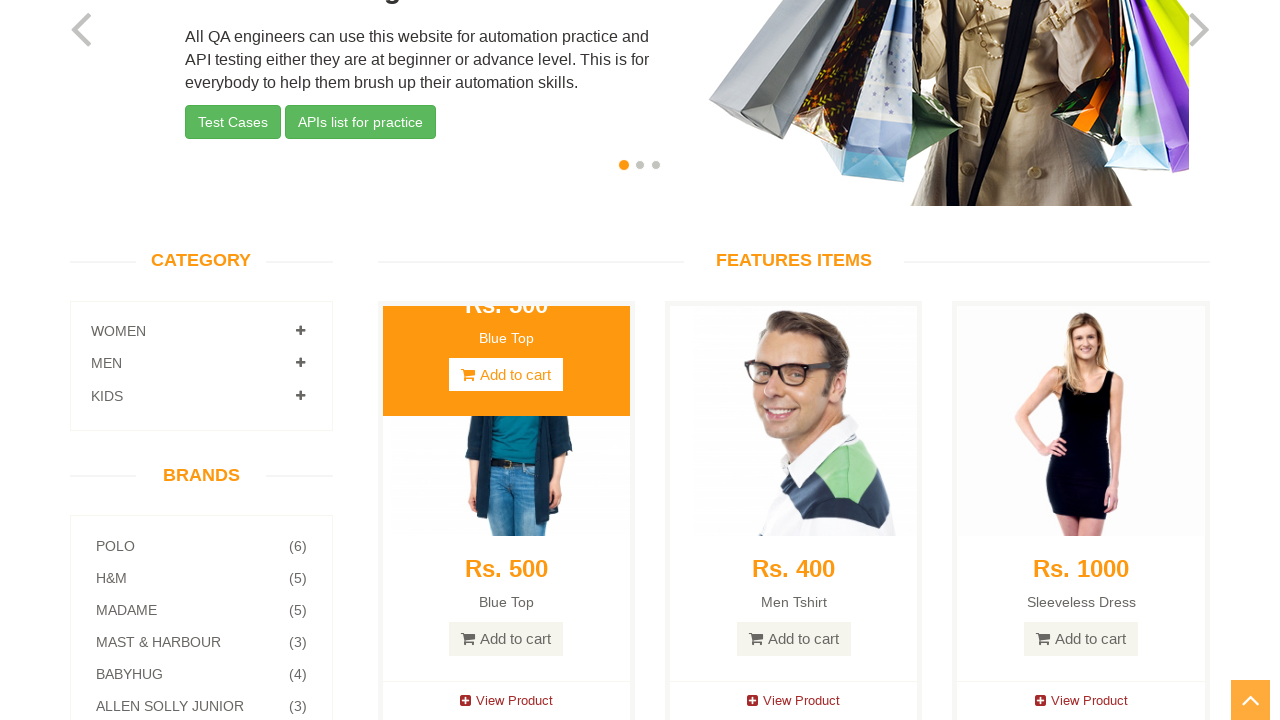

Verified product overlay is visible on hover
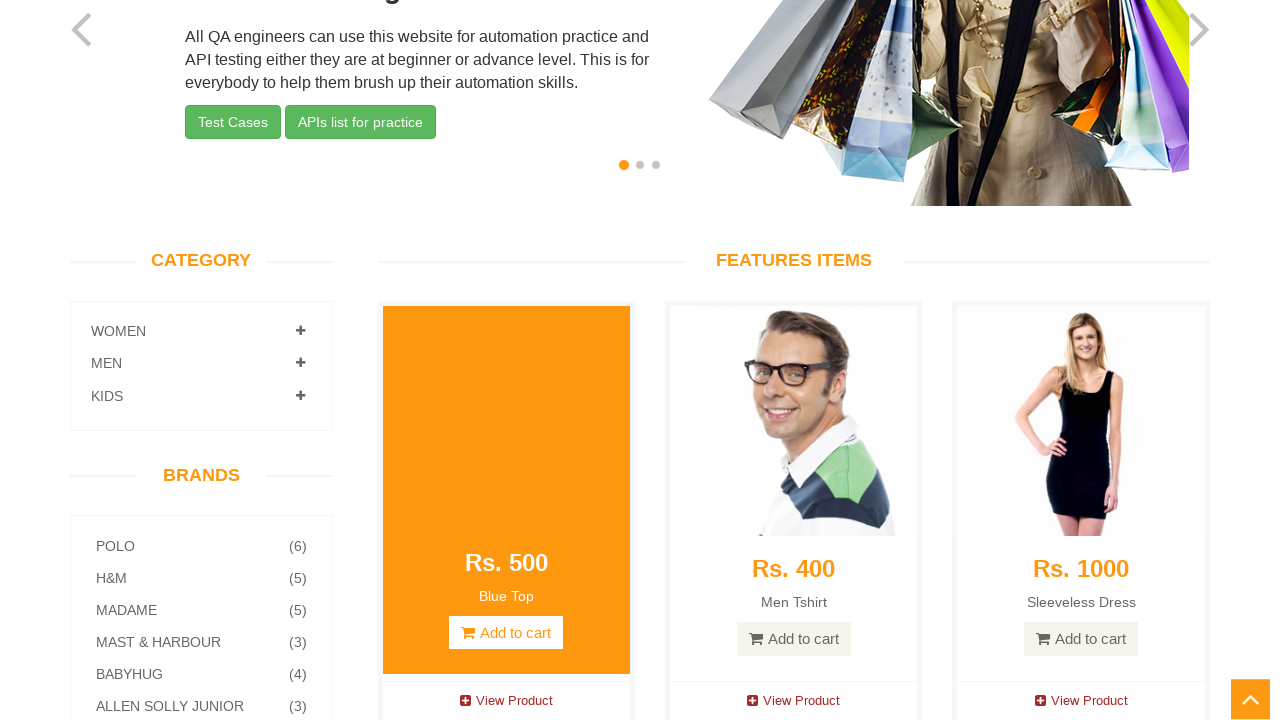

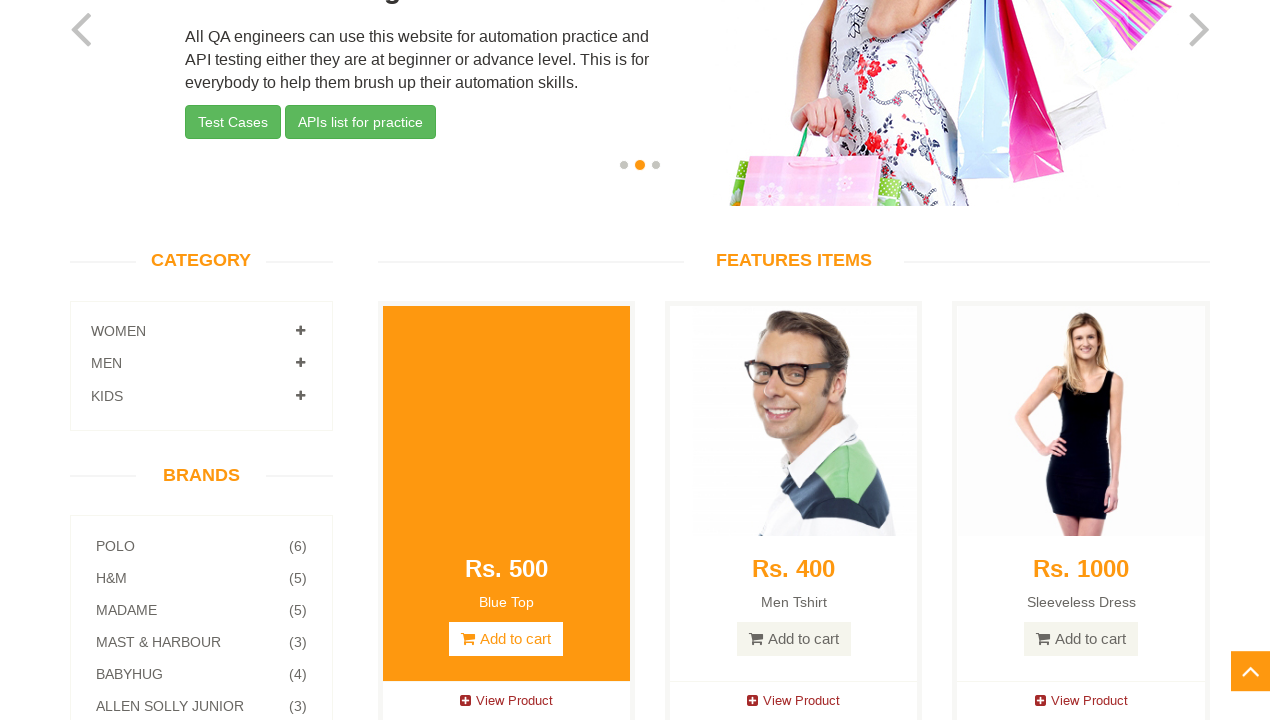